Tests autocomplete functionality by typing partial text, navigating dropdown options with keyboard, and selecting a specific country from the suggestions

Starting URL: https://www.rahulshettyacademy.com/AutomationPractice/

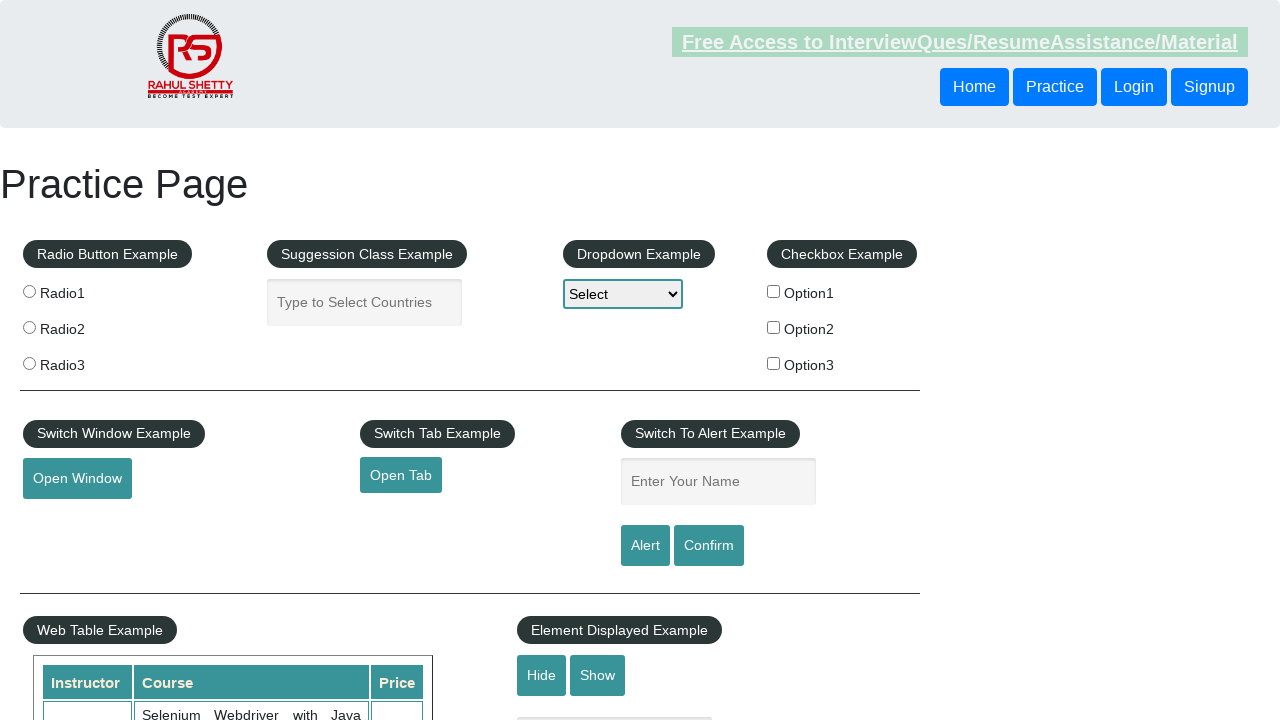

Clicked on autocomplete field at (365, 302) on #autocomplete
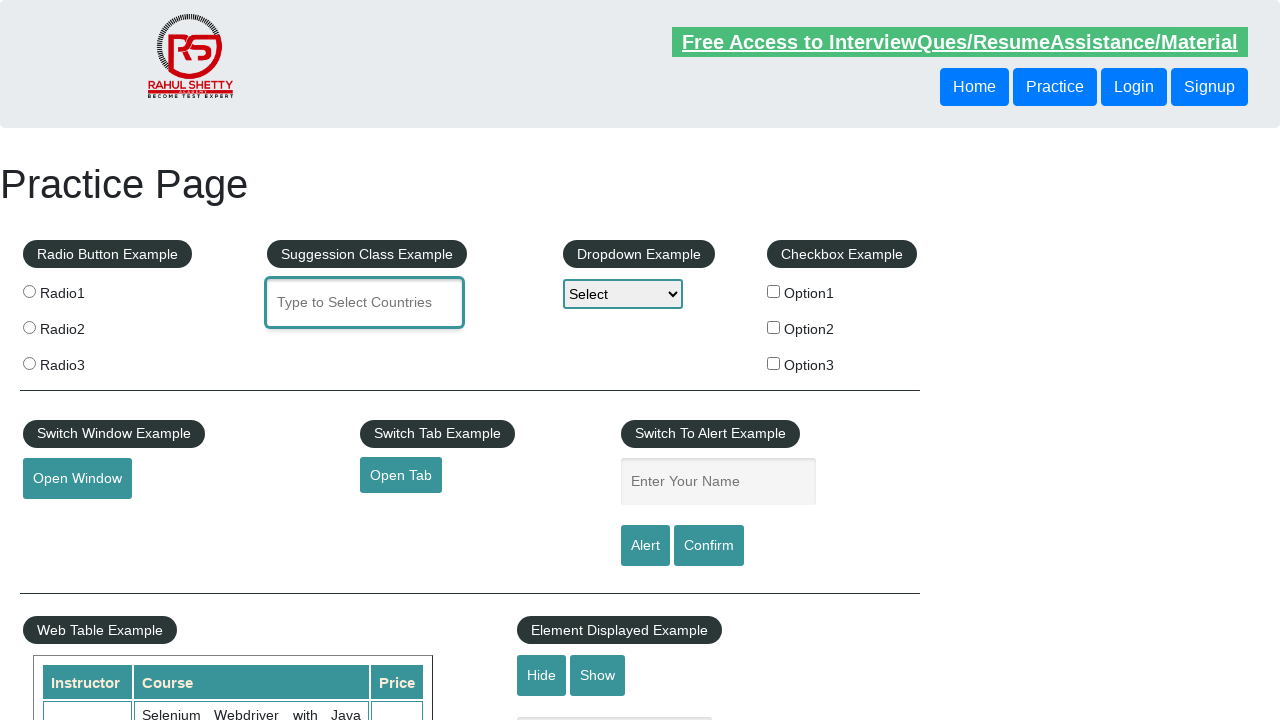

Typed 'Uni' into autocomplete field on #autocomplete
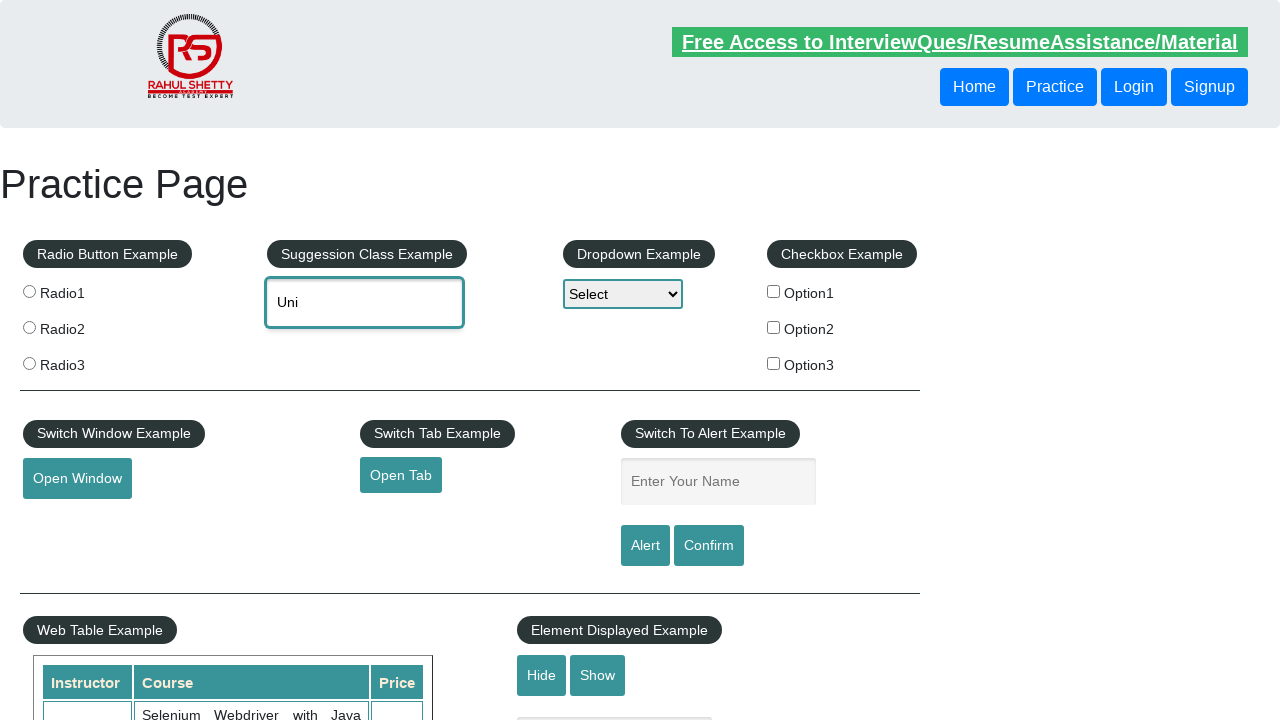

Pressed ArrowDown key to navigate dropdown
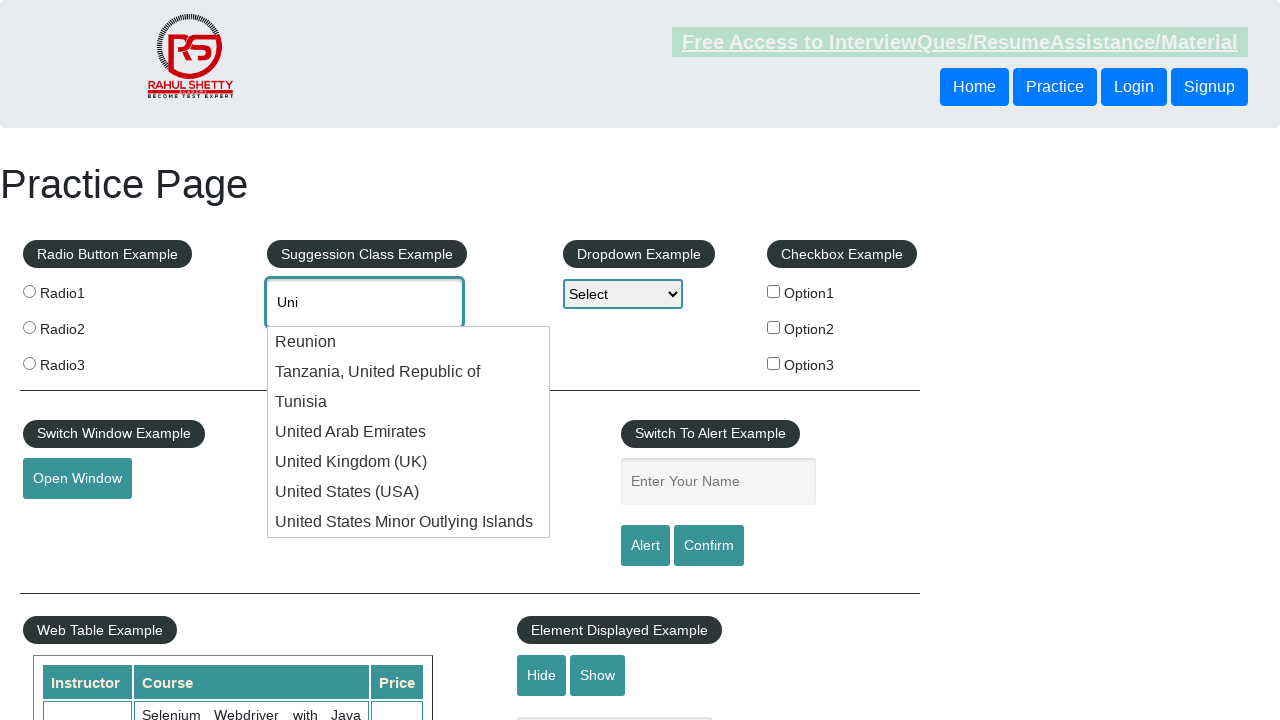

Dropdown menu items appeared
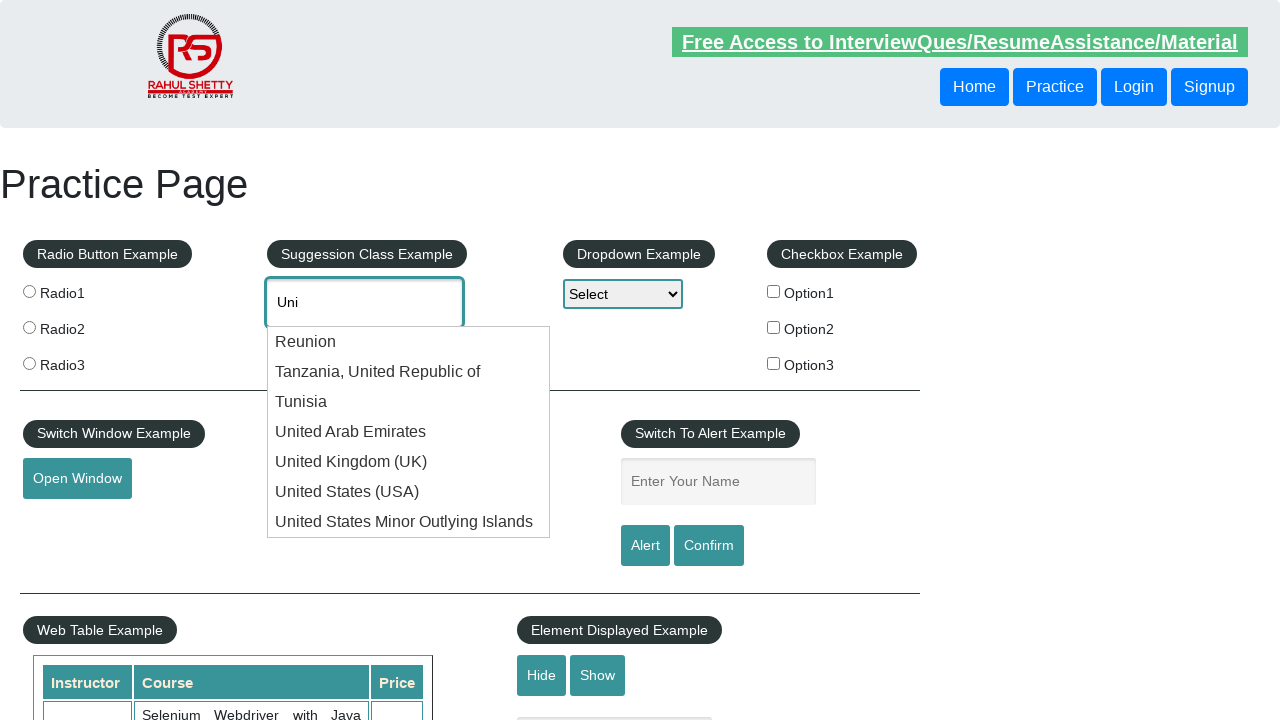

Retrieved all dropdown items
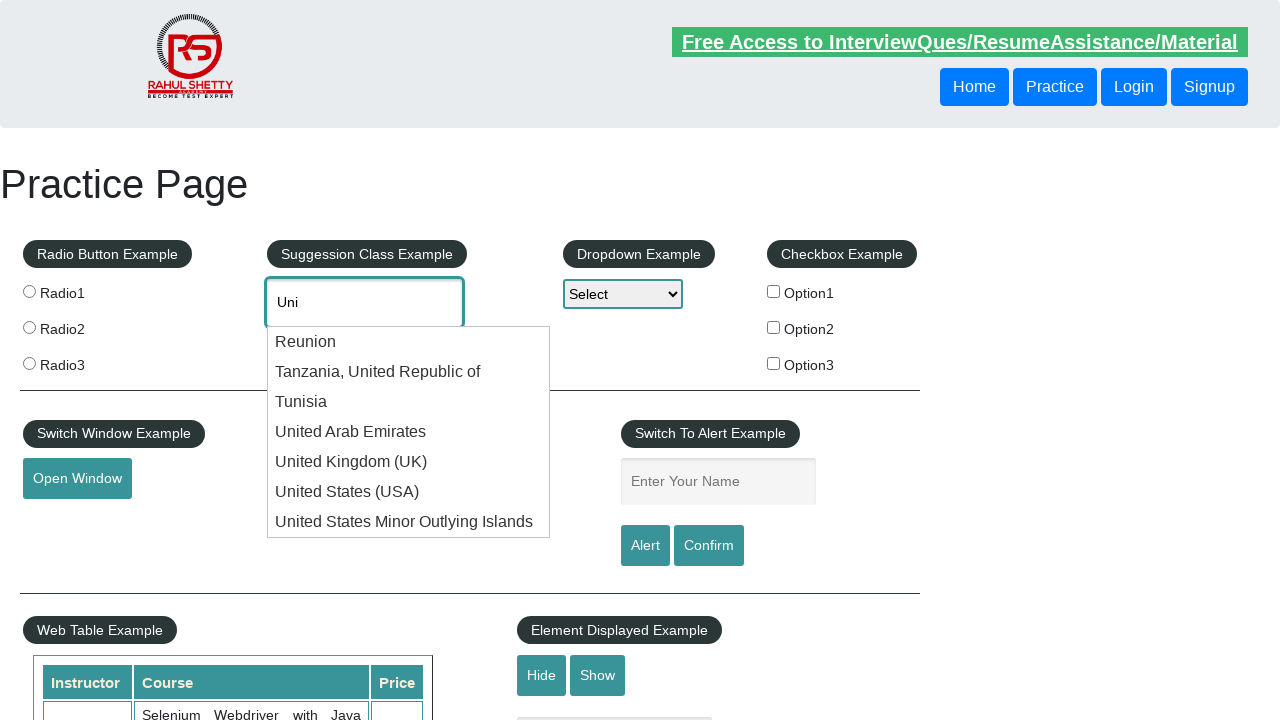

Pressed ArrowDown to navigate to next dropdown item (item 1)
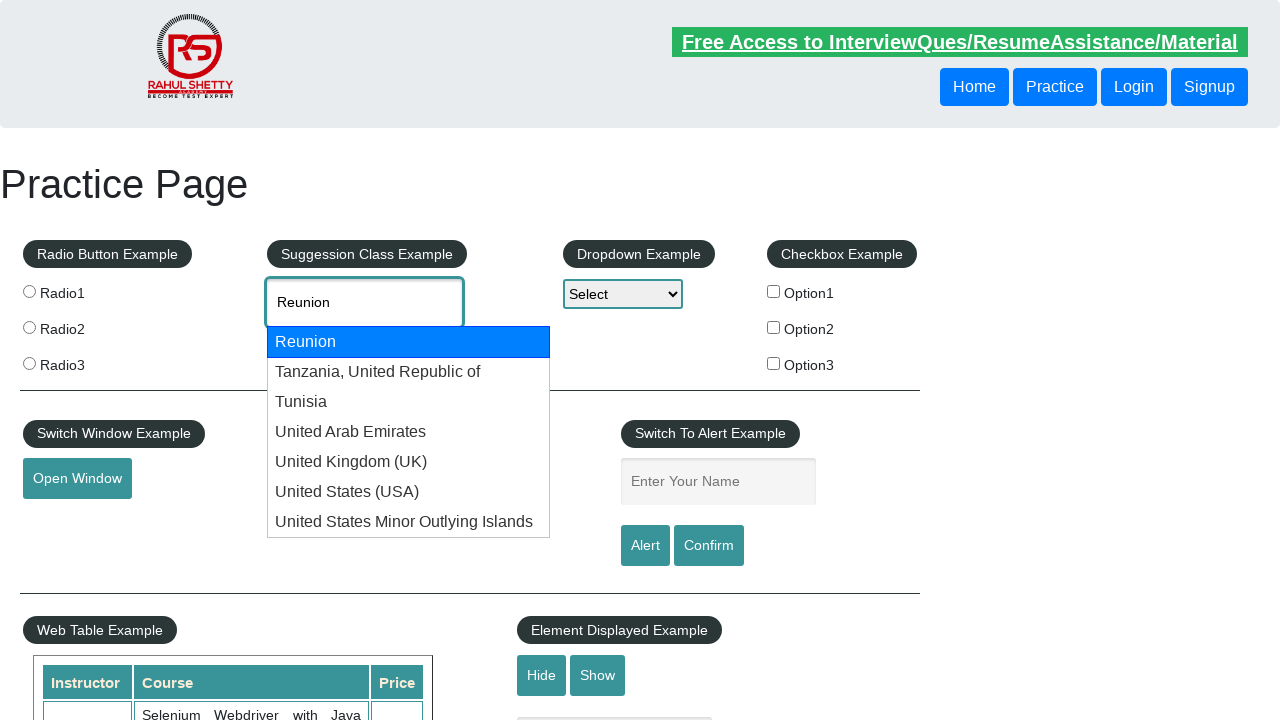

Pressed ArrowDown to navigate to next dropdown item (item 2)
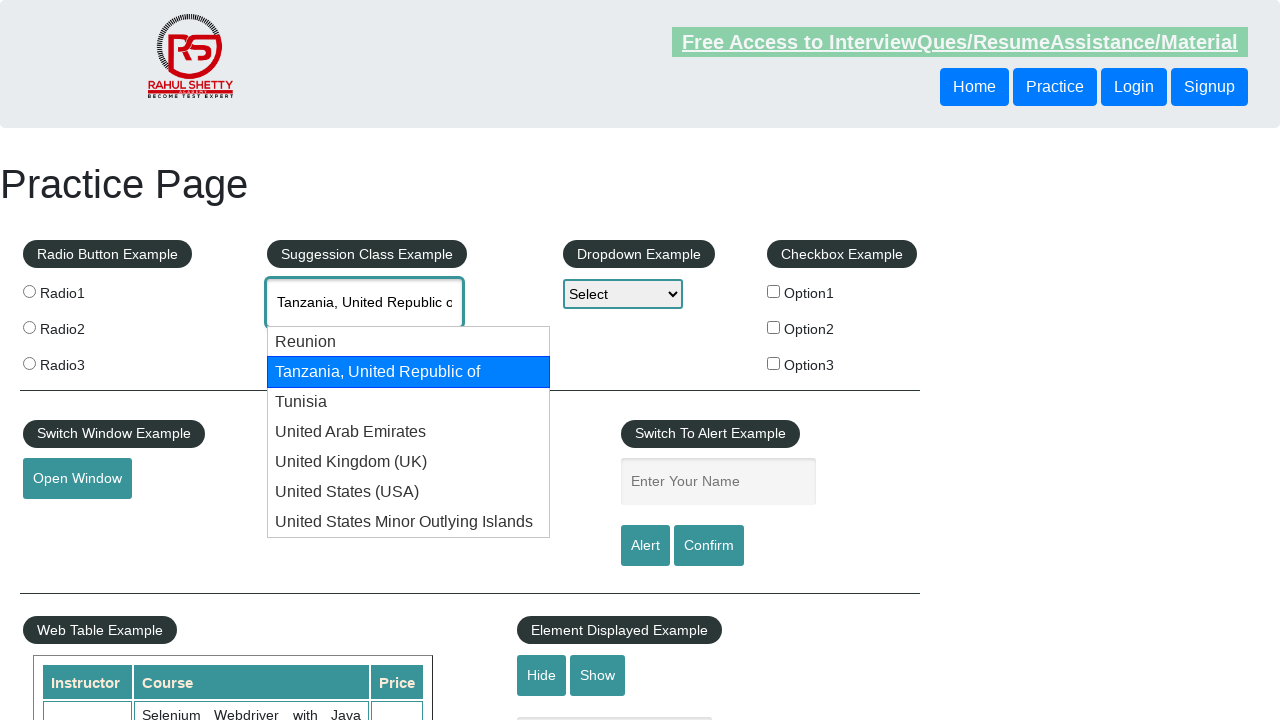

Pressed ArrowDown to navigate to next dropdown item (item 3)
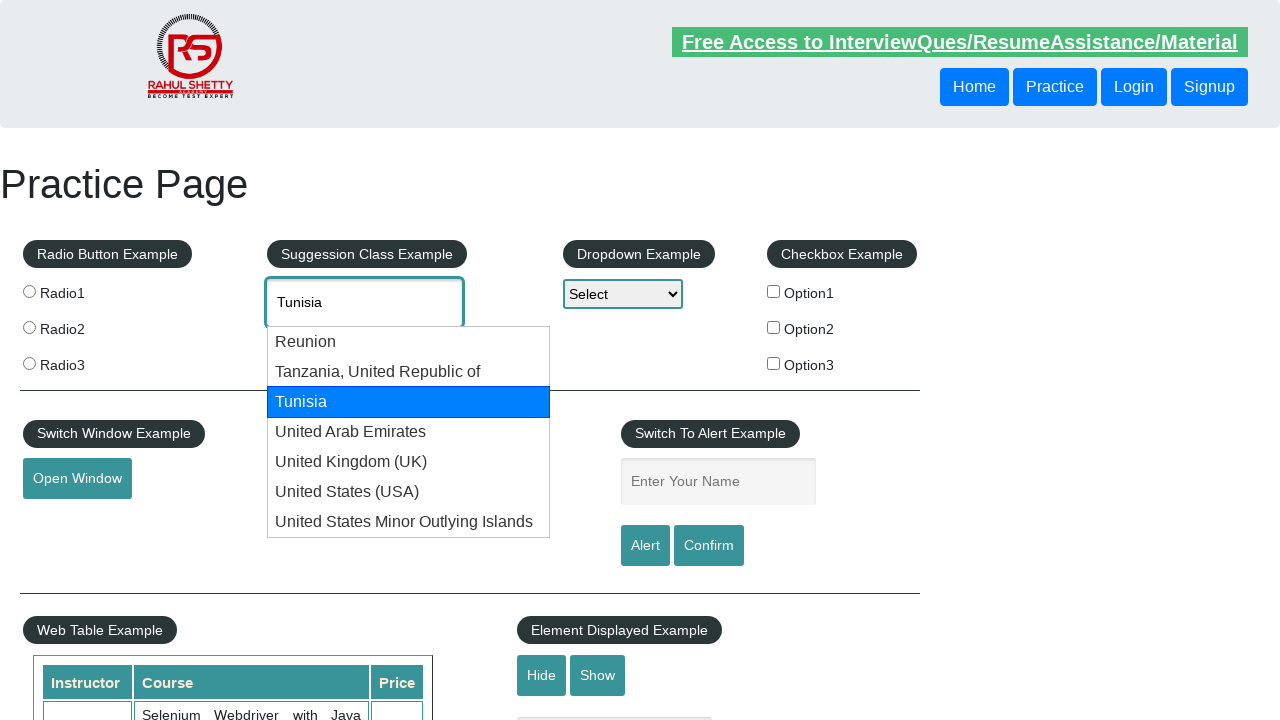

Pressed ArrowDown to navigate to next dropdown item (item 4)
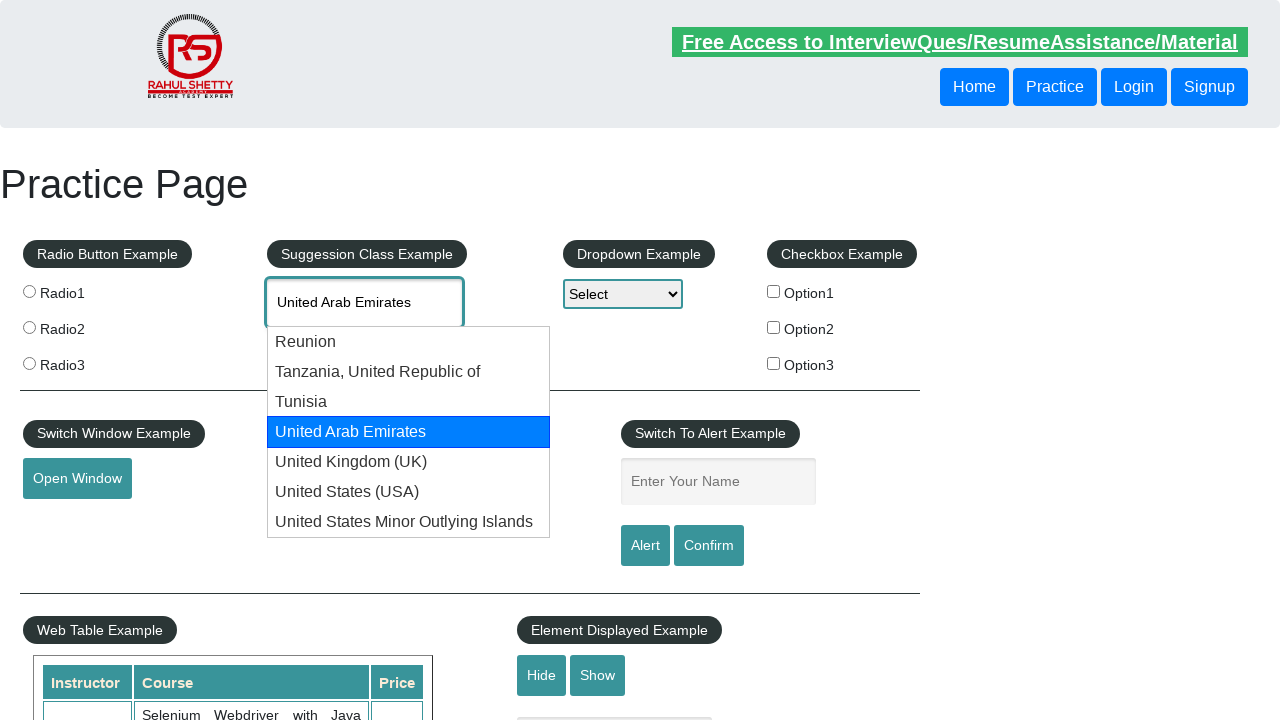

Pressed ArrowDown to navigate to next dropdown item (item 5)
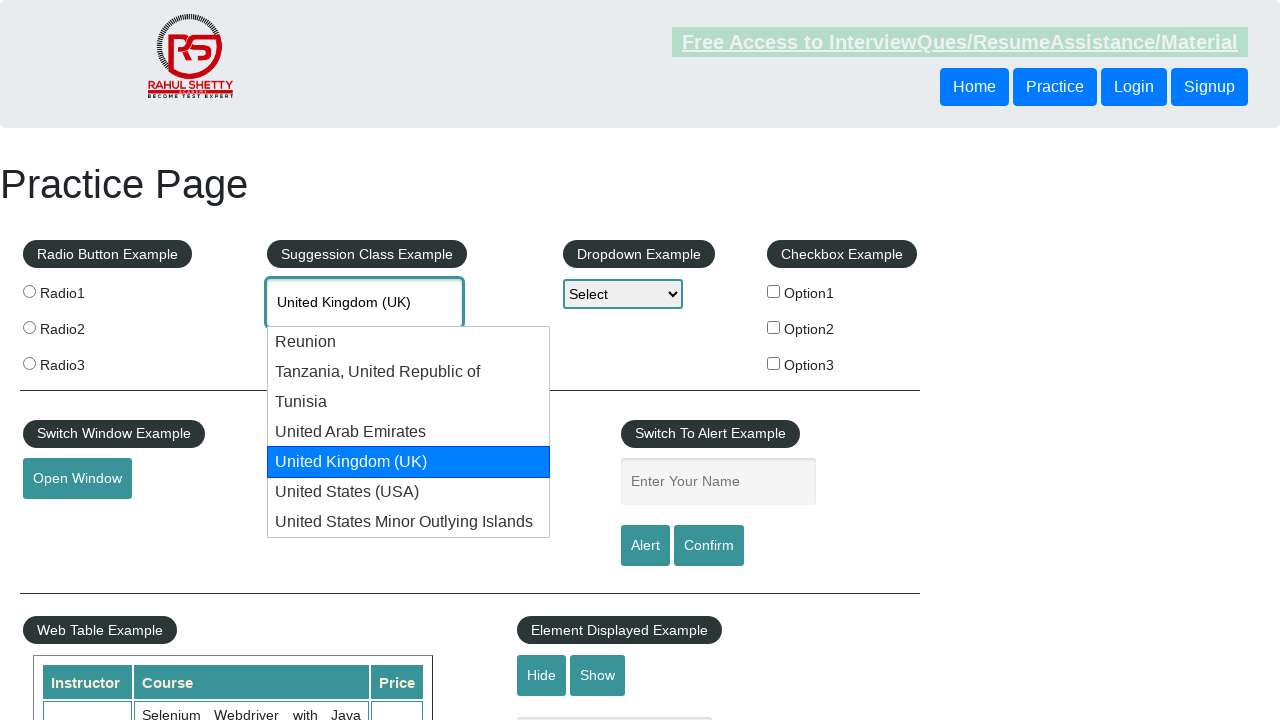

Found and clicked 'United States (USA)' from dropdown at (409, 492) on li.ui-menu-item div >> nth=5
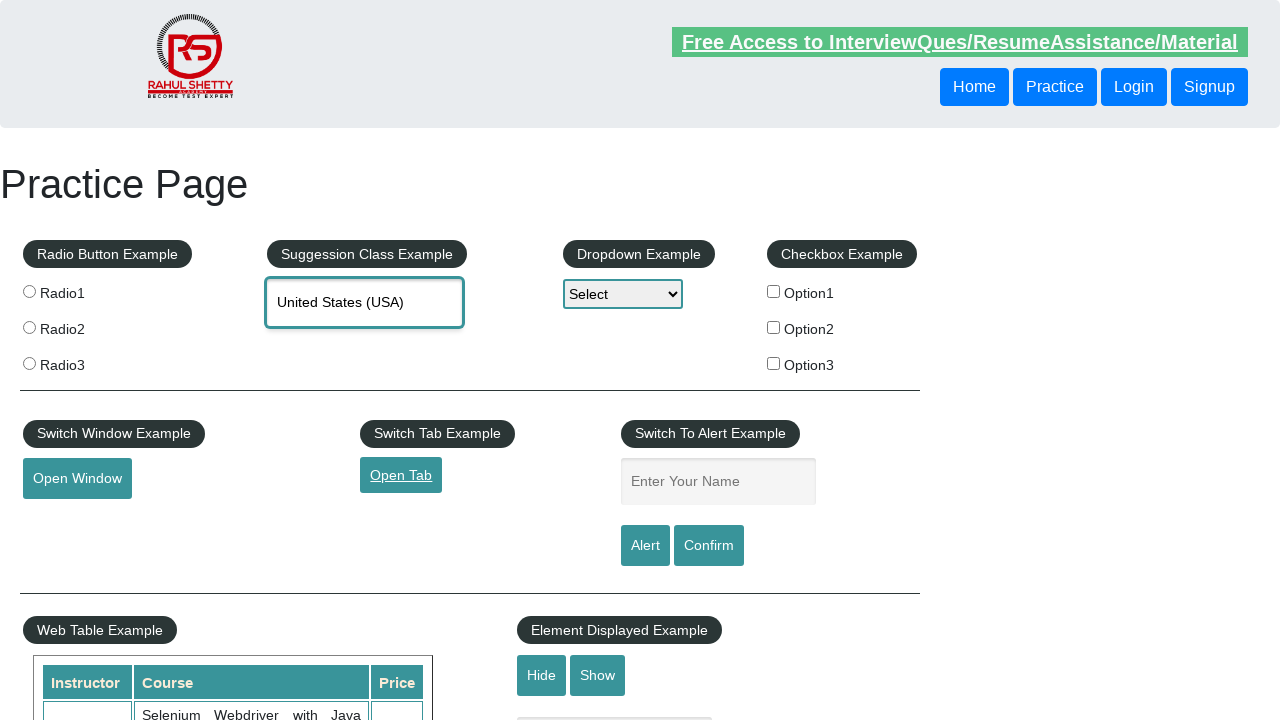

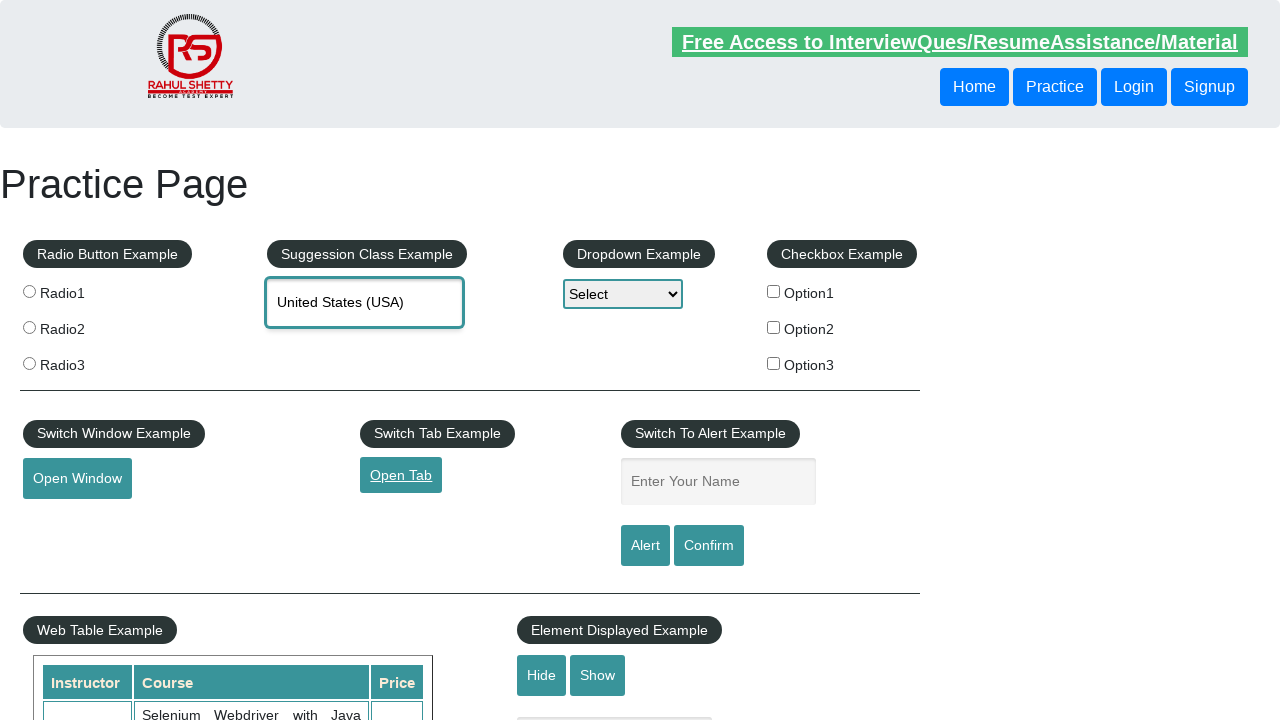